Tests input box functionality by verifying that an enabled text box can be filled and that a disabled text box is properly disabled

Starting URL: https://leafground.com/input.xhtml

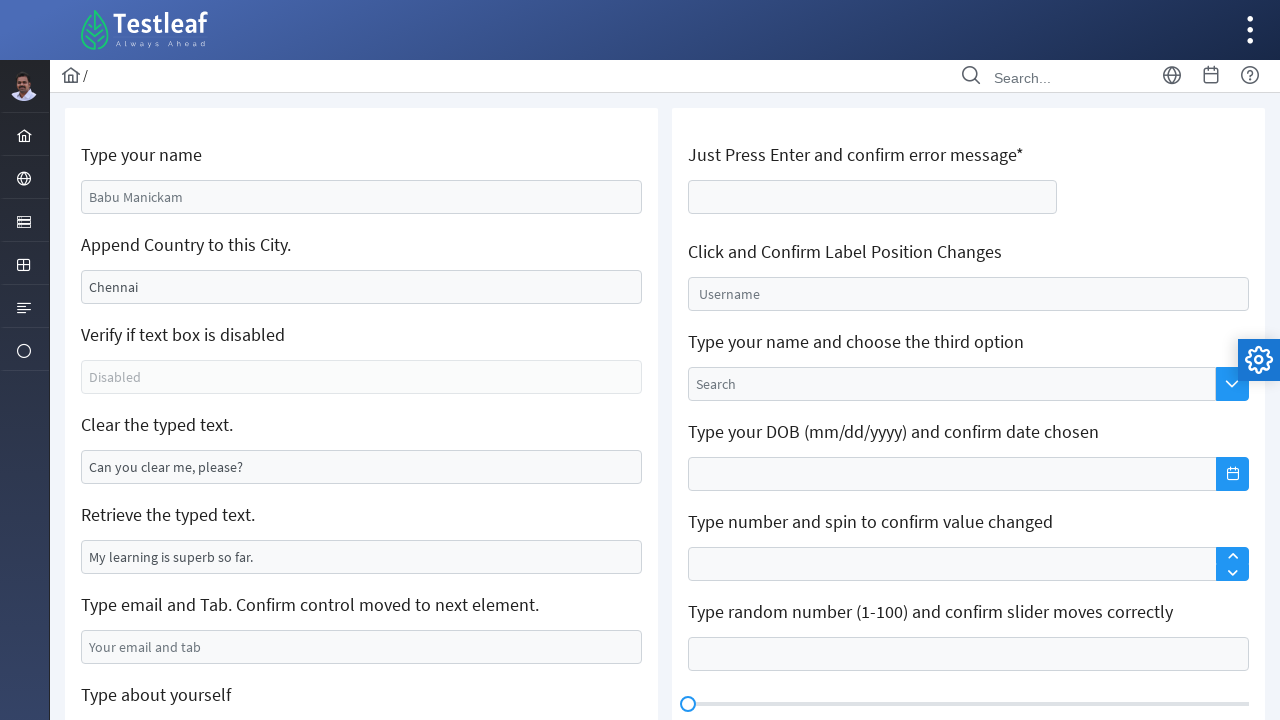

Located enabled text box by placeholder 'Babu Manickam'
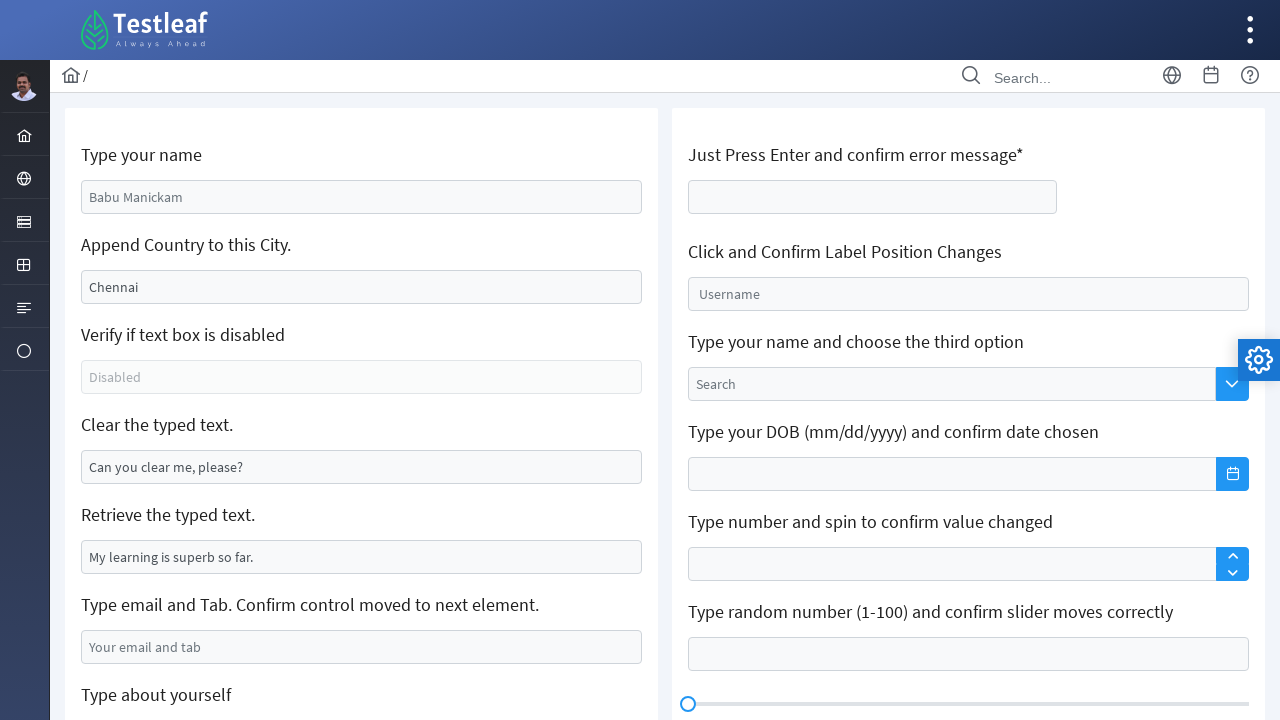

Verified that the text box is enabled
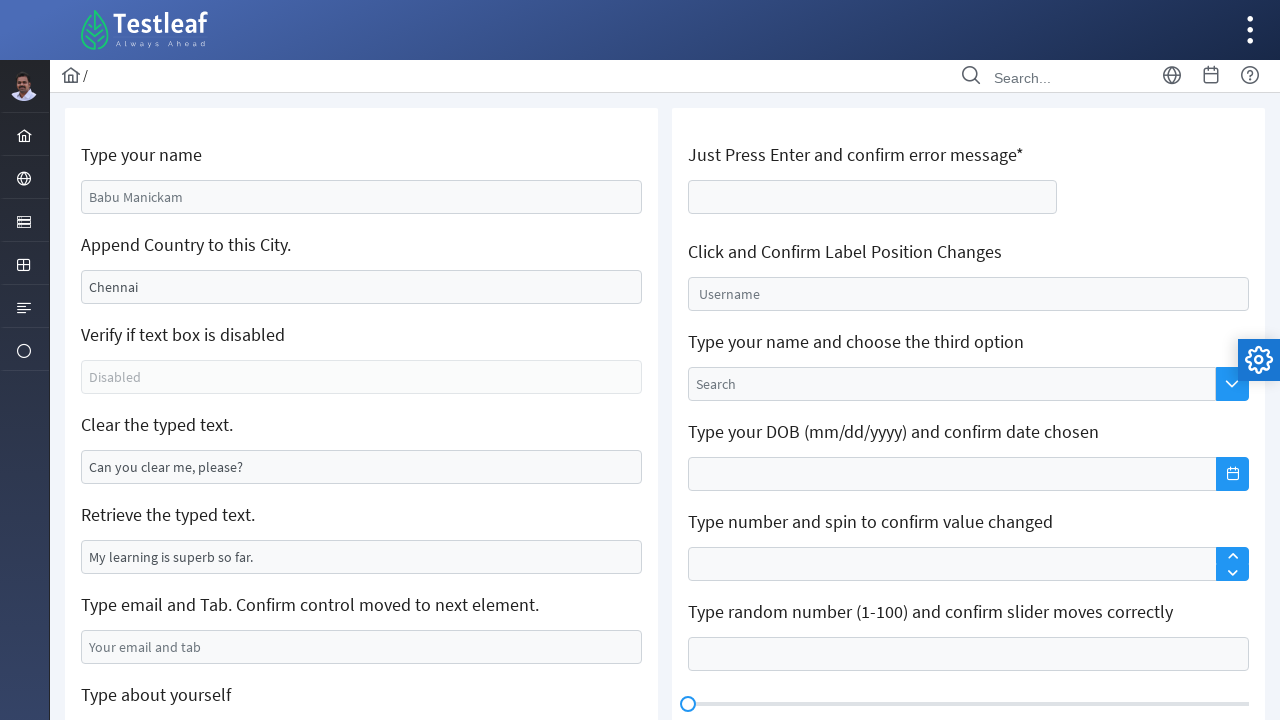

Filled enabled text box with 'Testleaf' on internal:attr=[placeholder="Babu Manickam"i]
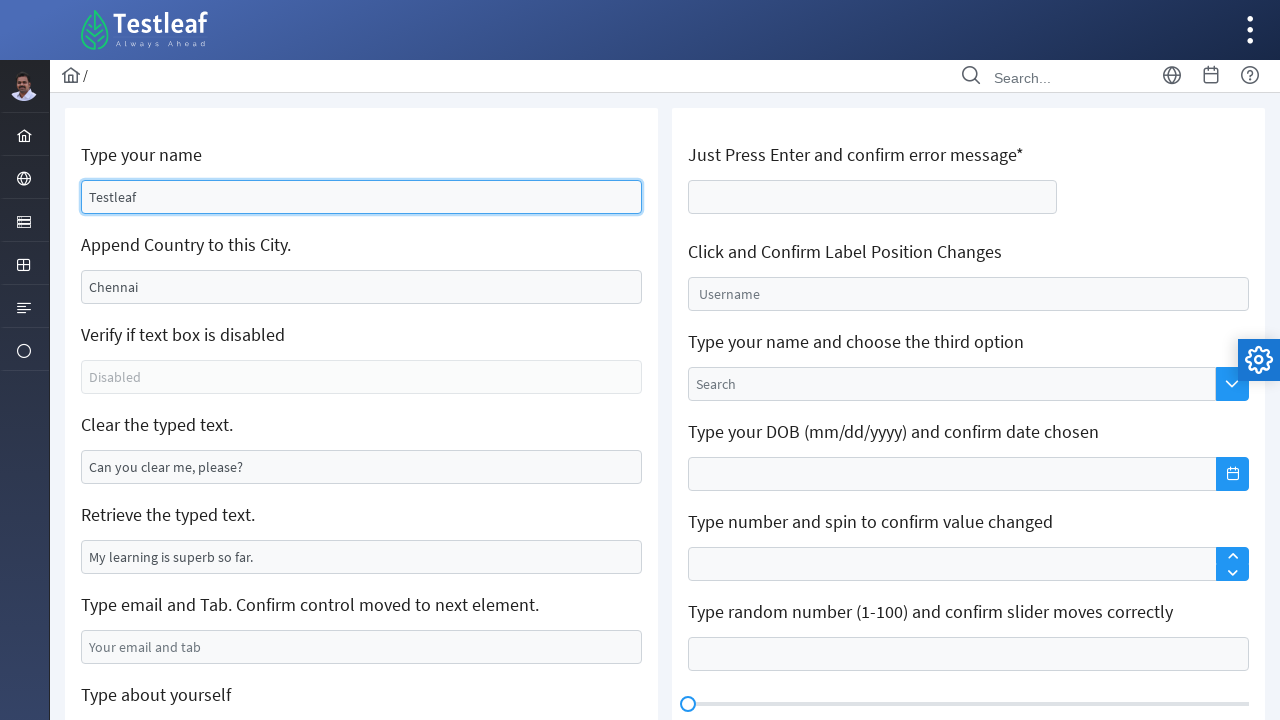

Located disabled text box by placeholder 'Disabled'
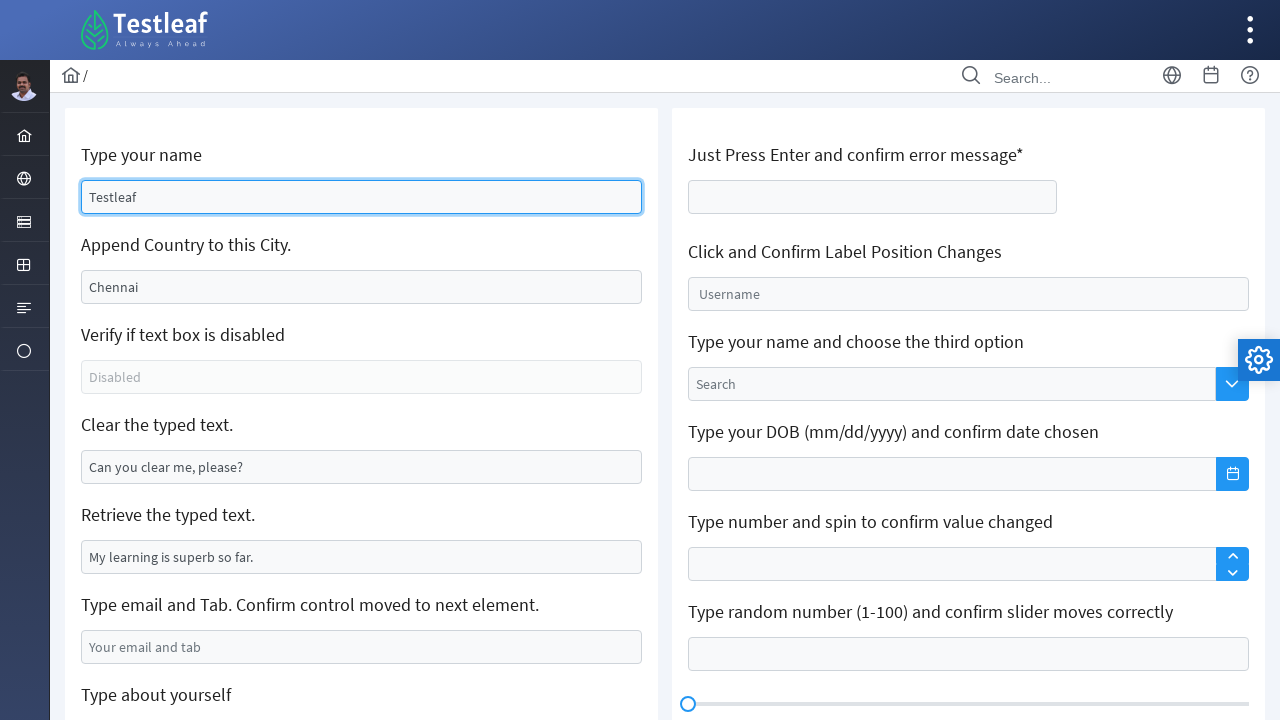

Verified that the text box is disabled
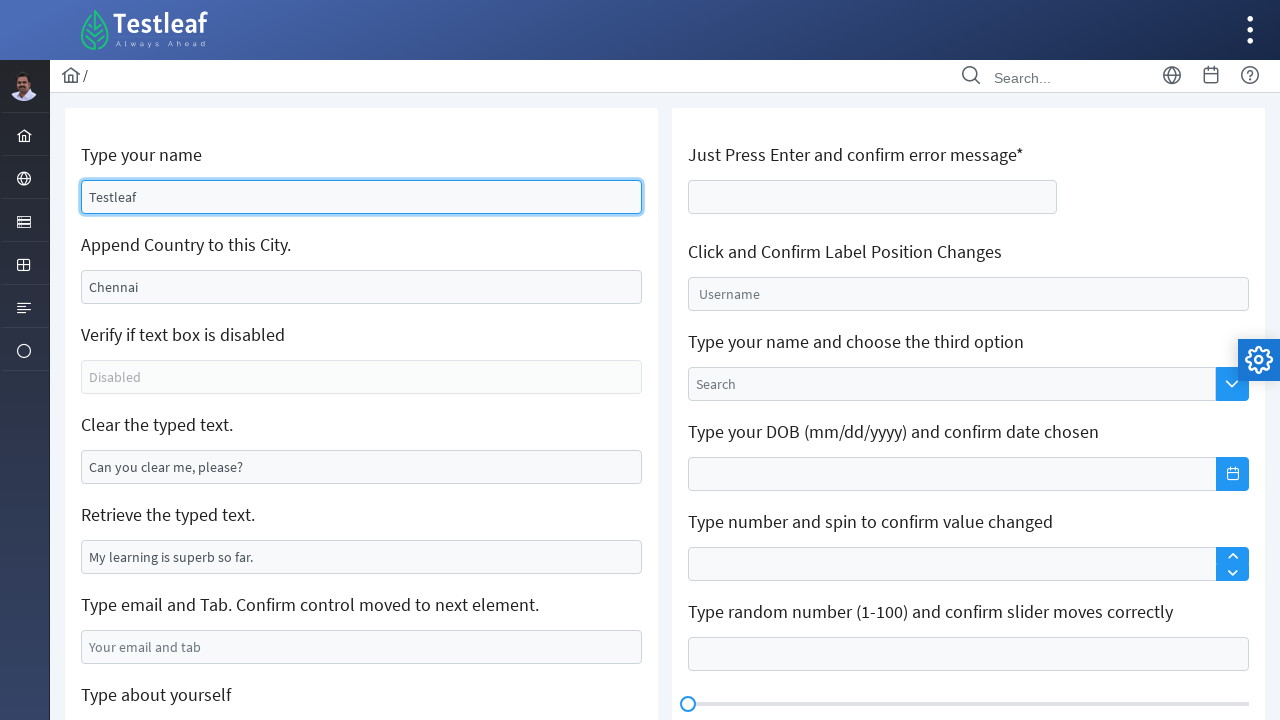

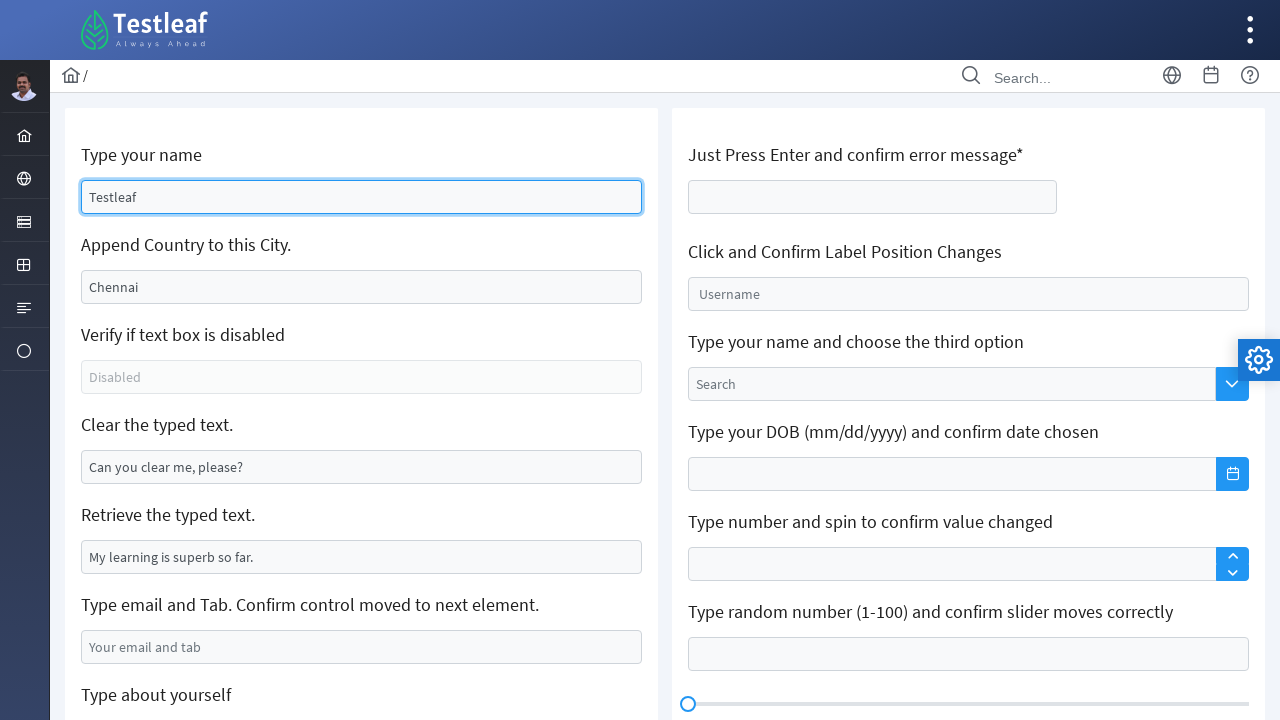